Tests error handling with all zero values 0,0,0

Starting URL: https://testpages.eviltester.com/styled/apps/triangle/triangle001.html

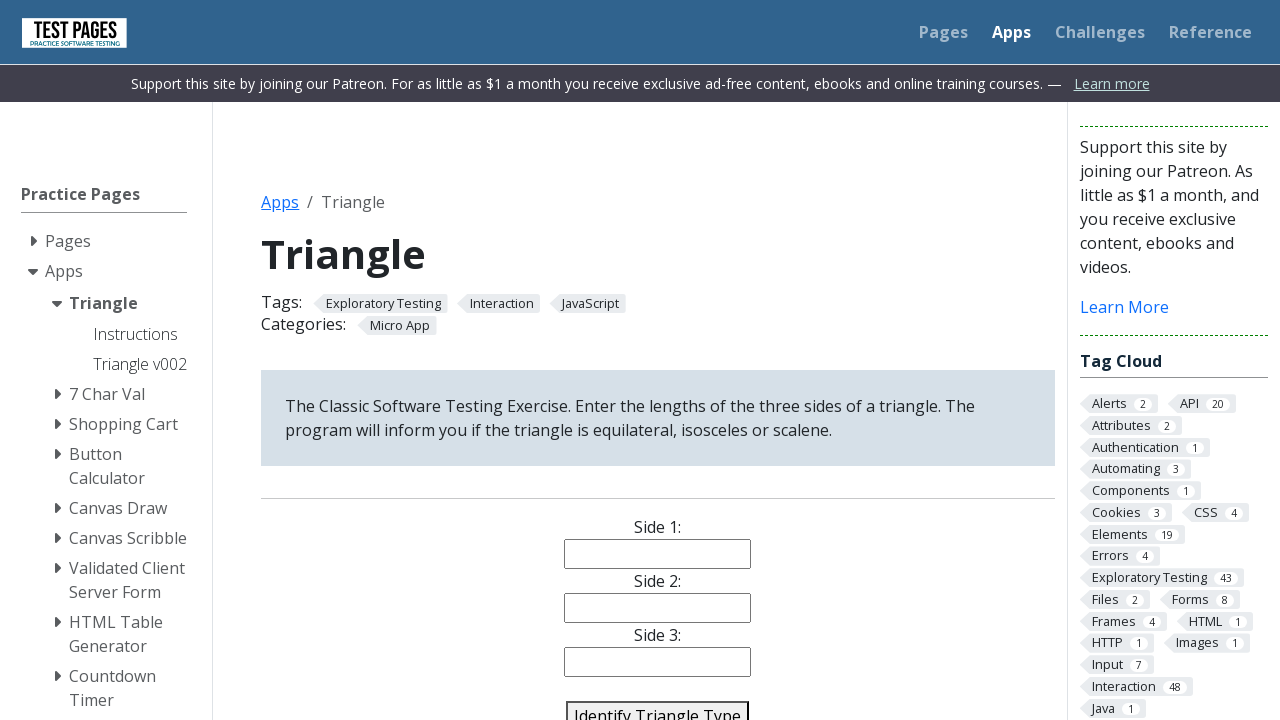

Filled side1 input with '0' on input[name='side1']
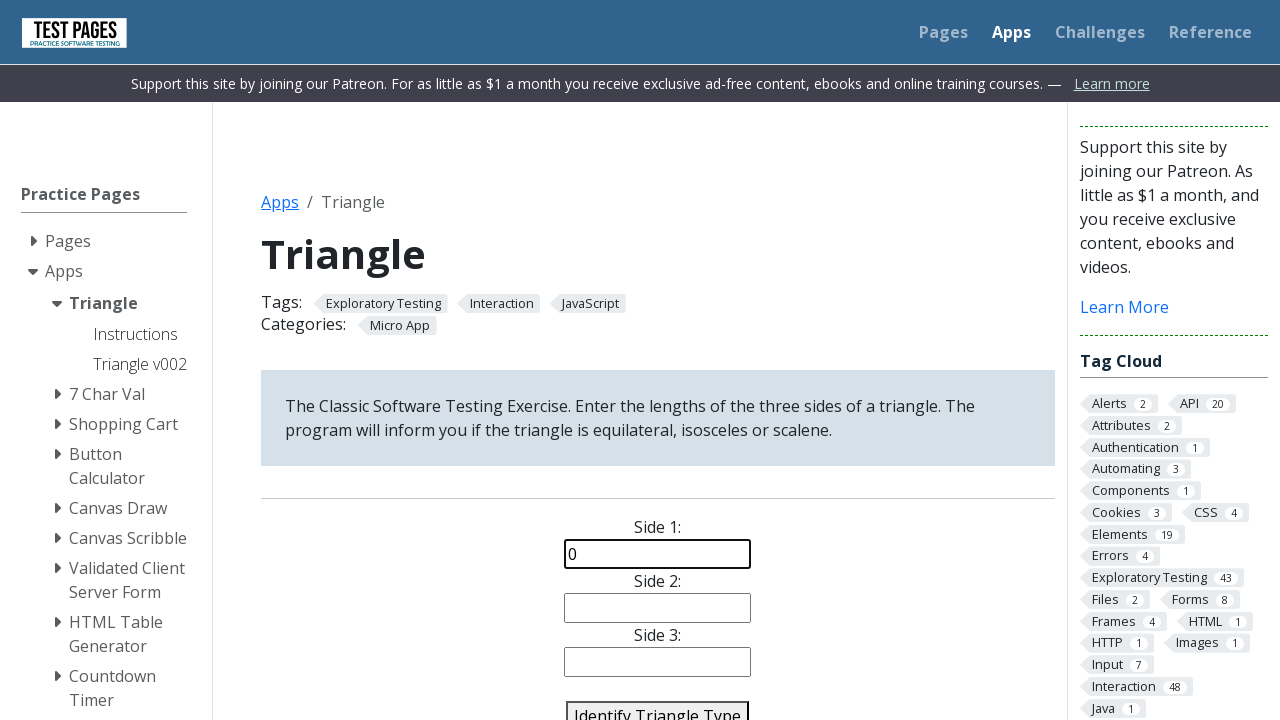

Filled side2 input with '0' on input[name='side2']
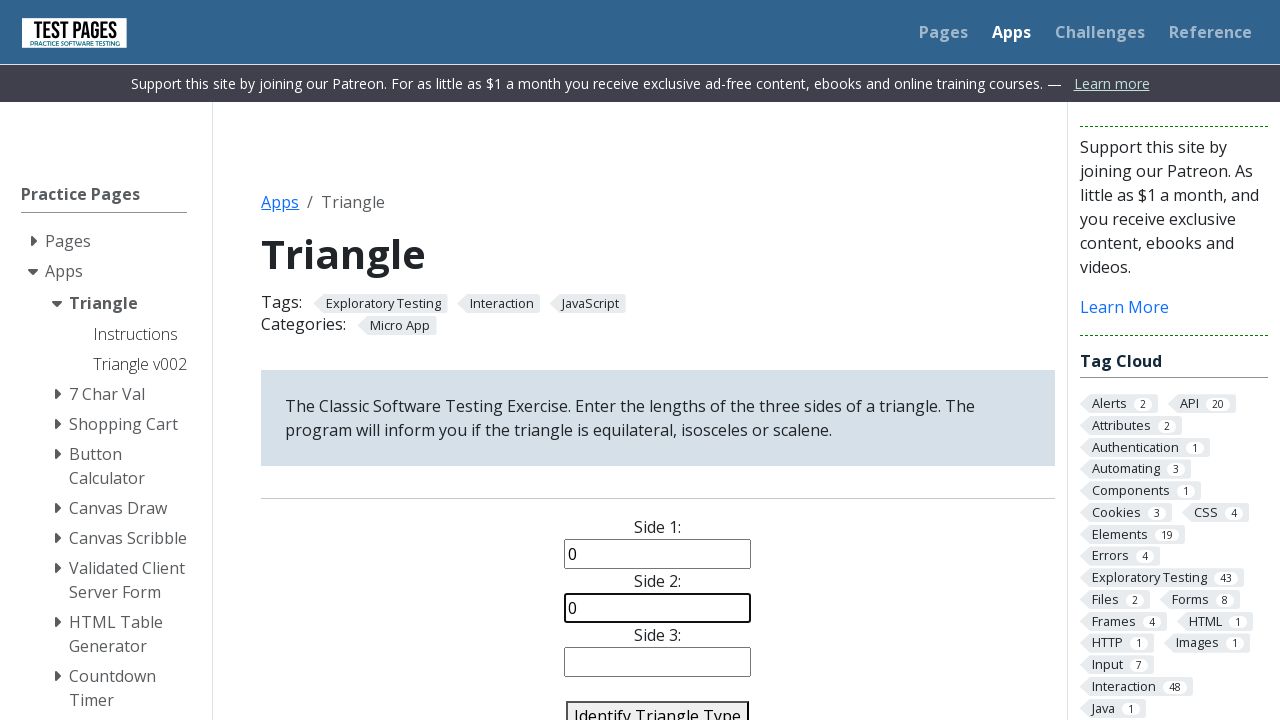

Filled side3 input with '0' on input[name='side3']
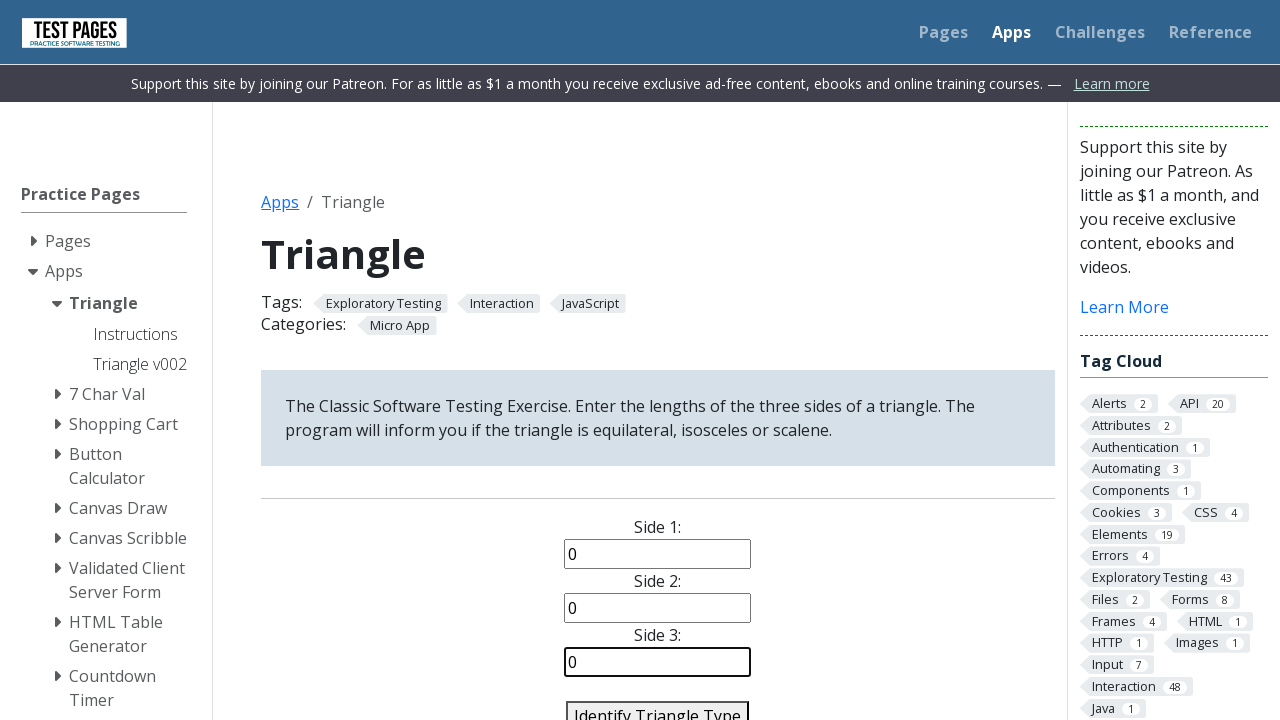

Clicked identify triangle button to test error handling with all zero values at (658, 705) on #identify-triangle-action
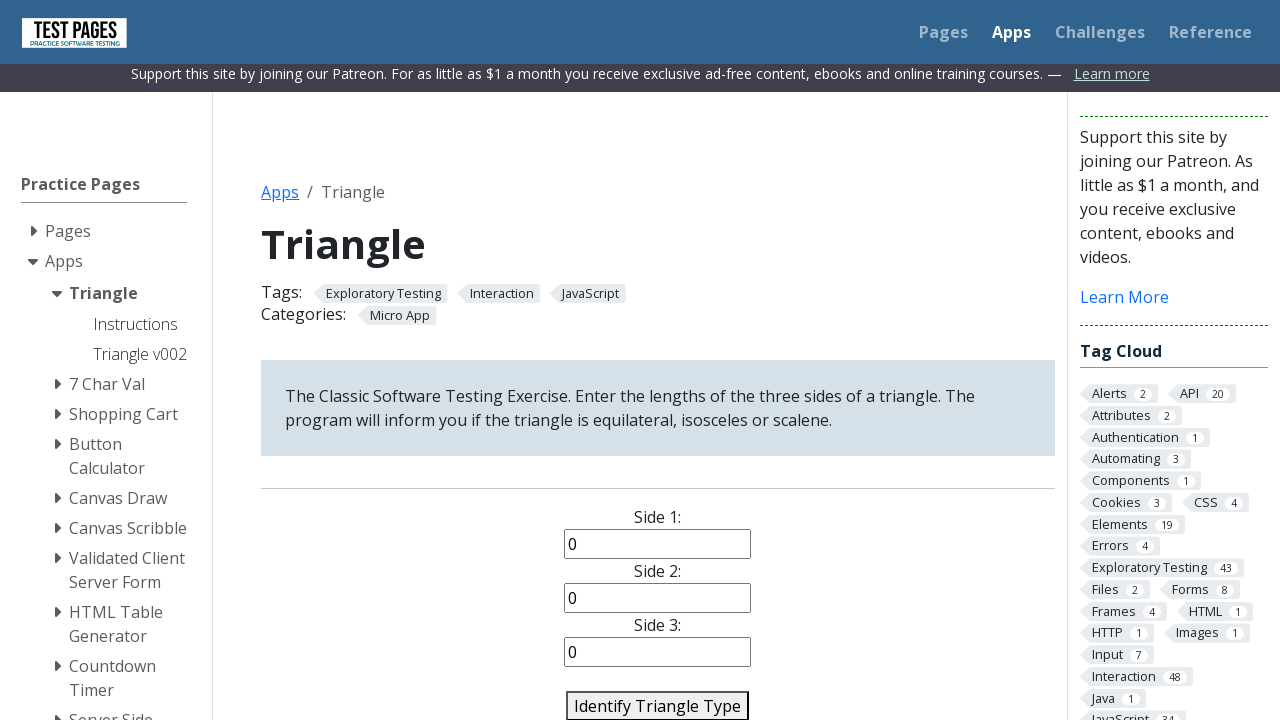

Error result appeared after submitting zero values
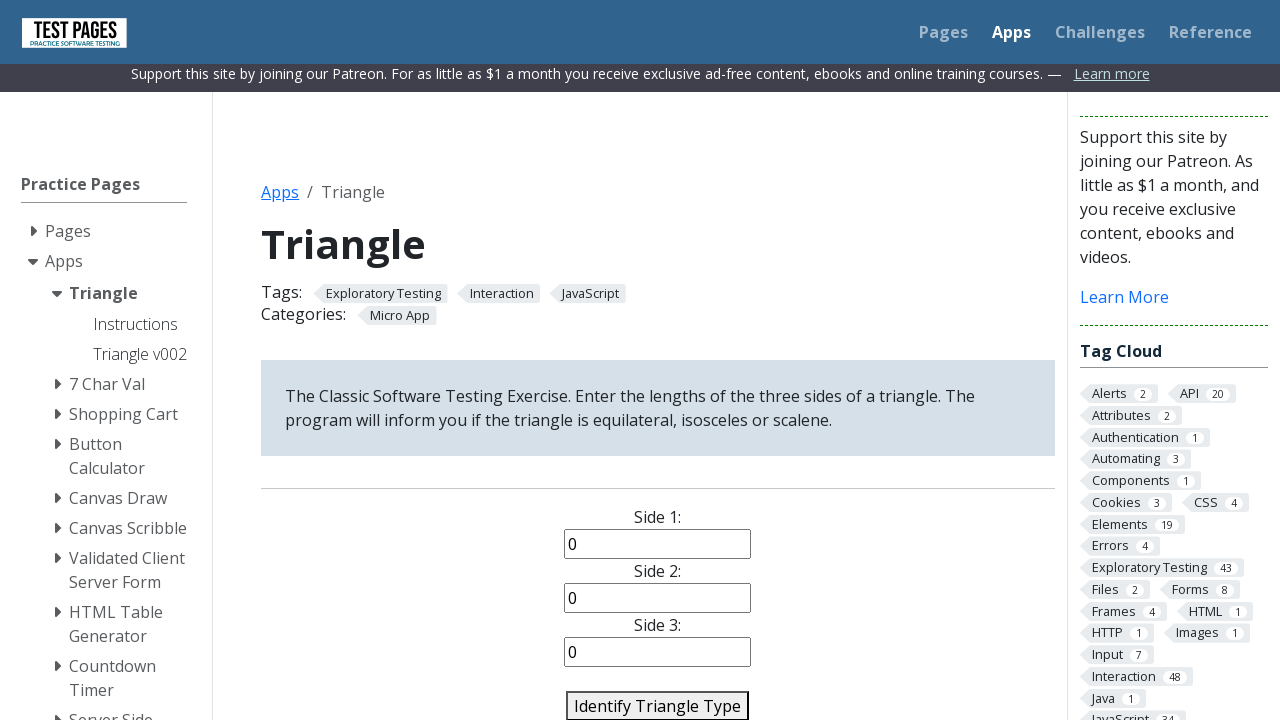

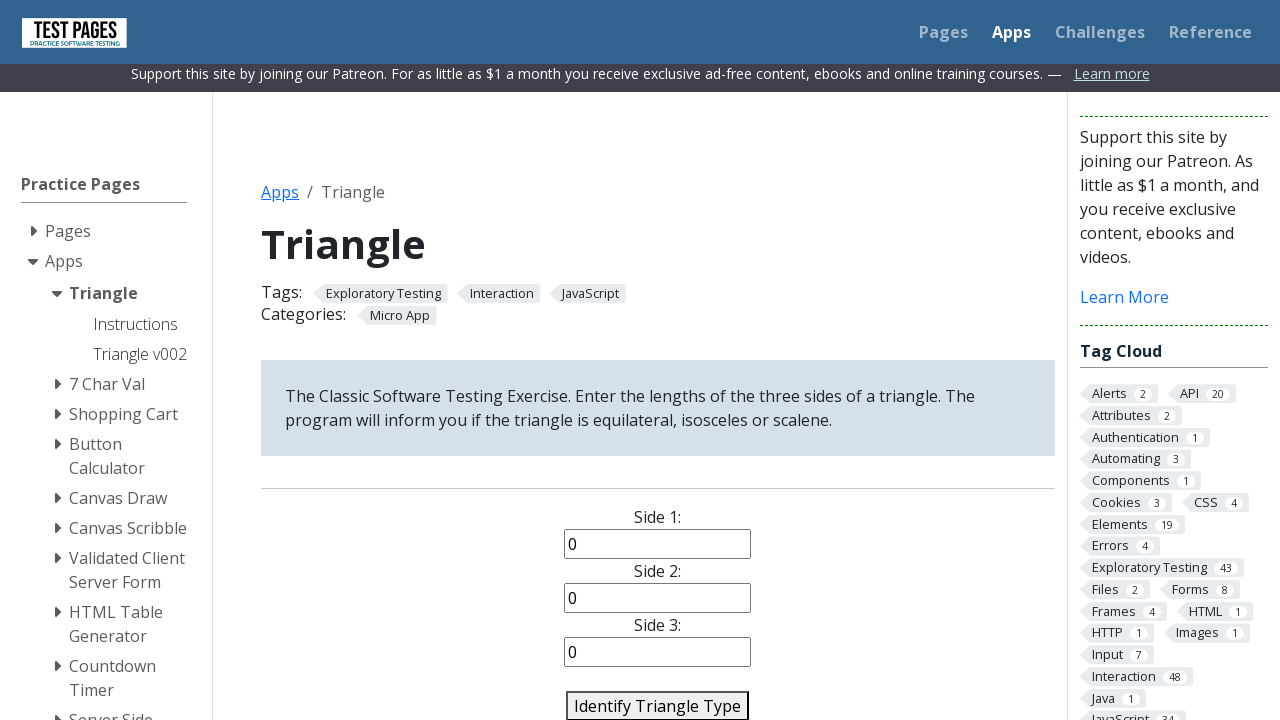